Tests clicking a link on the page after waiting for it to be clickable

Starting URL: https://rahulshettyacademy.com/AutomationPractice/

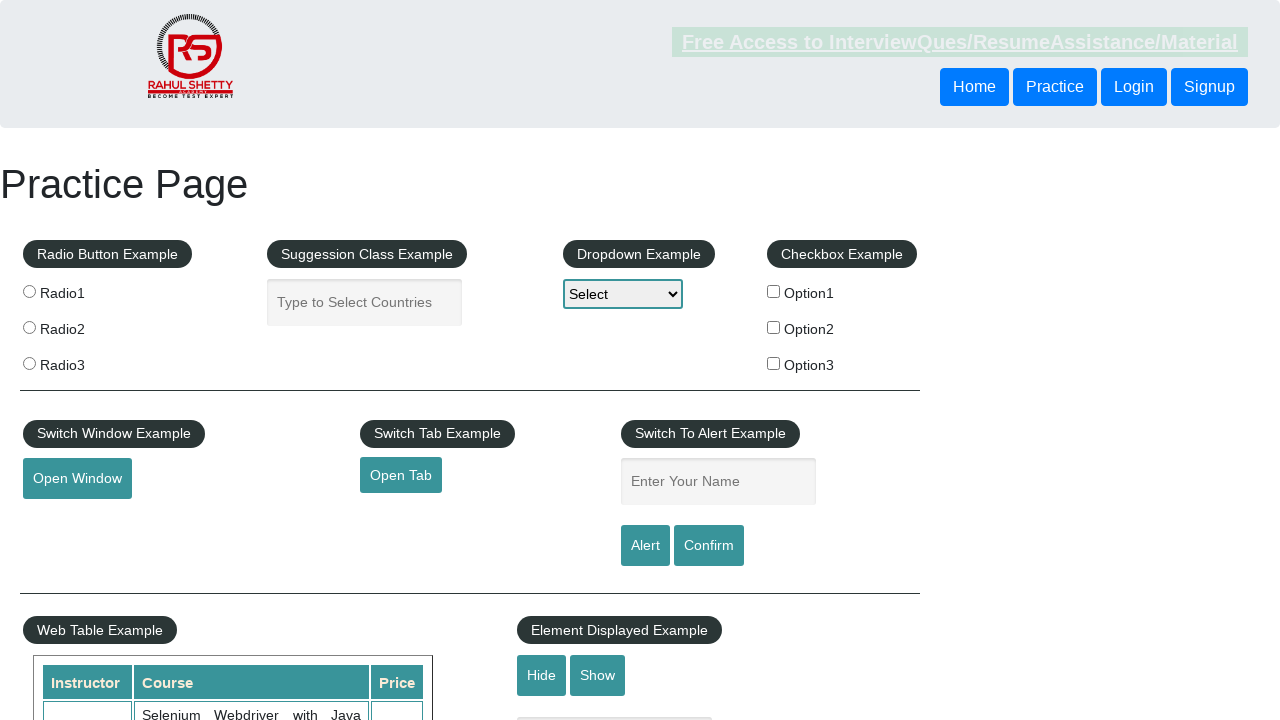

Navigated to AutomationPractice page
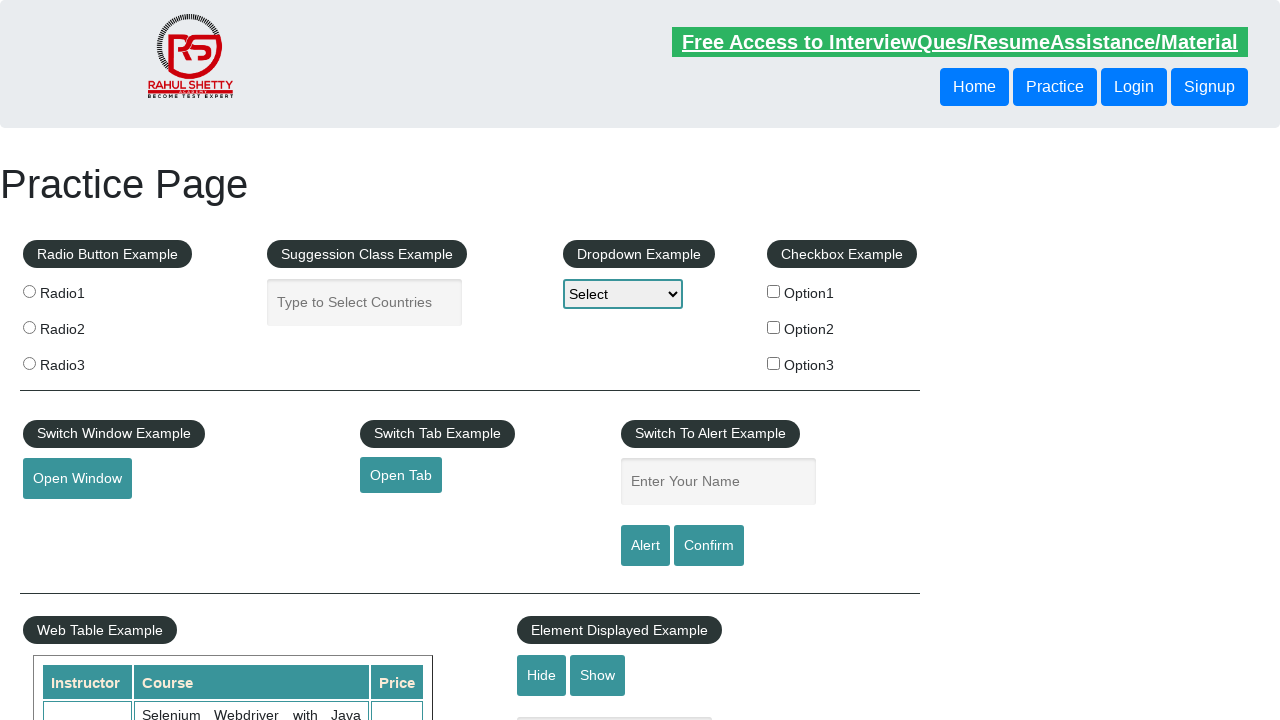

Located link with text 'Free Access to InterviewQues/ResumeAssistance/Material'
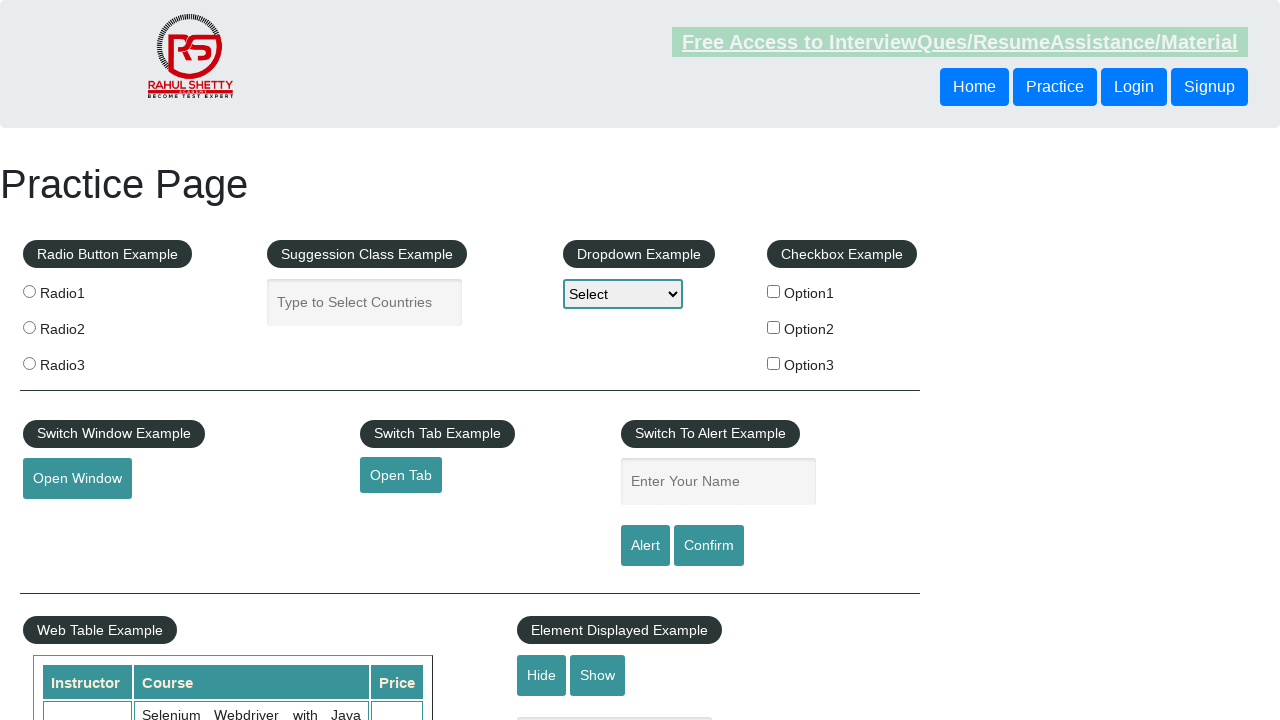

Waited for link to become visible
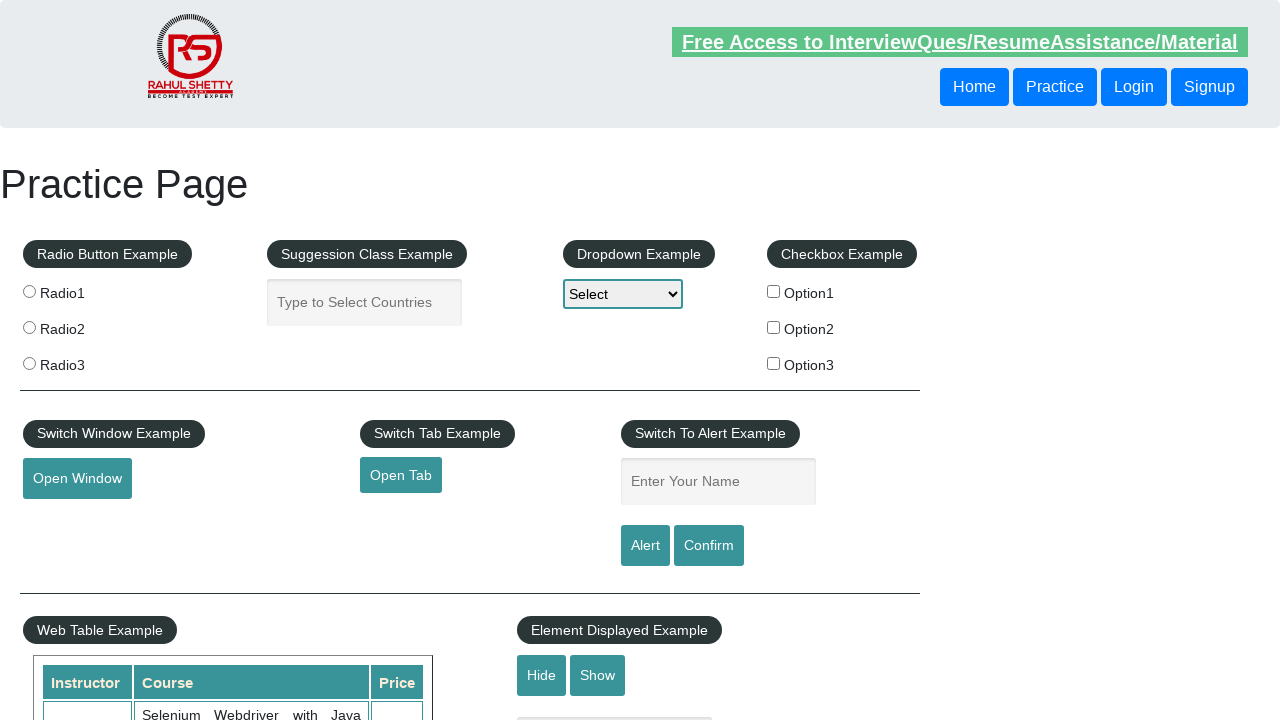

Clicked the 'Free Access to InterviewQues/ResumeAssistance/Material' link at (960, 42) on internal:text="Free Access to InterviewQues/ResumeAssistance/Material"i
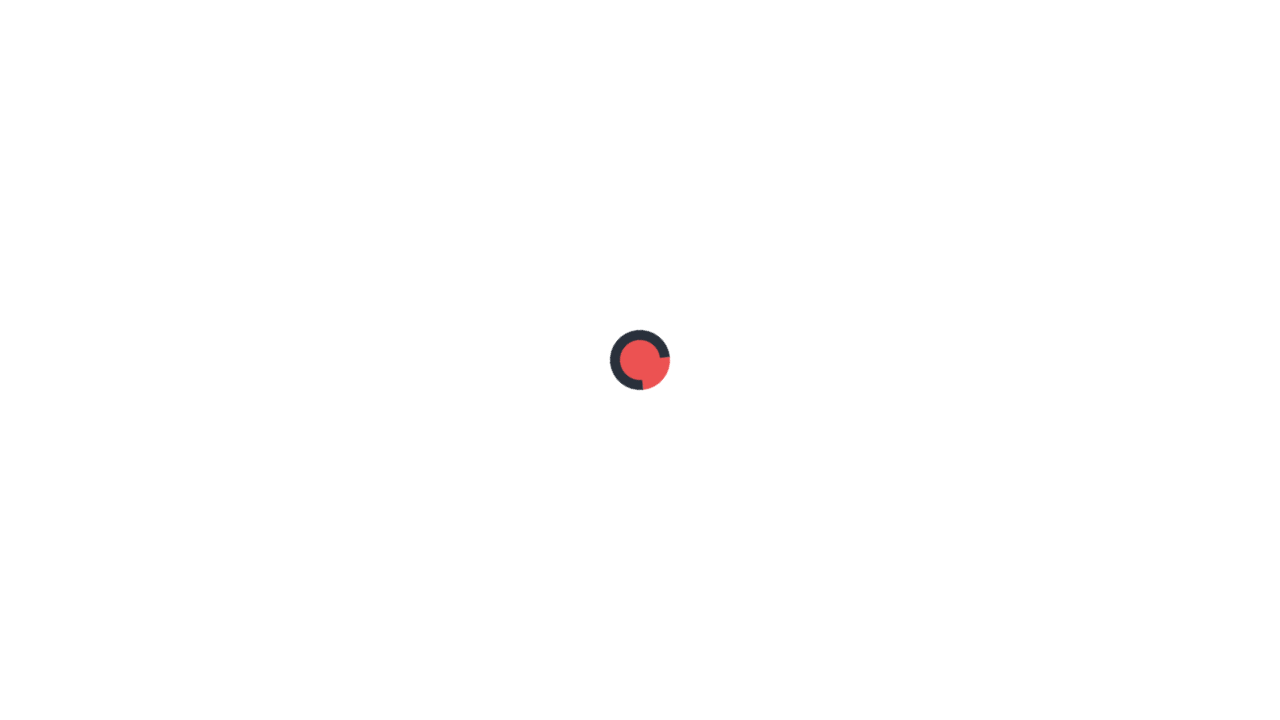

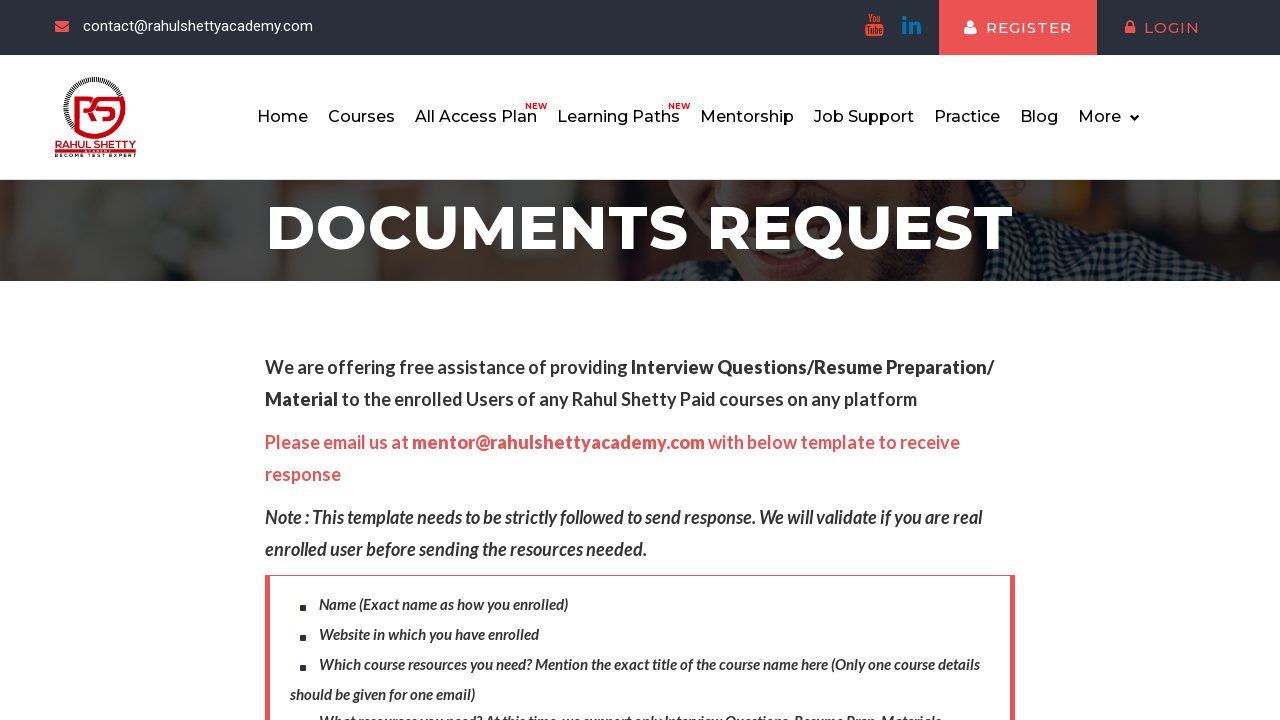